Navigates to a practice page, scrolls to a table, and verifies table structure by checking row and column counts and extracting data from a specific row

Starting URL: https://rahulshettyacademy.com/AutomationPractice/

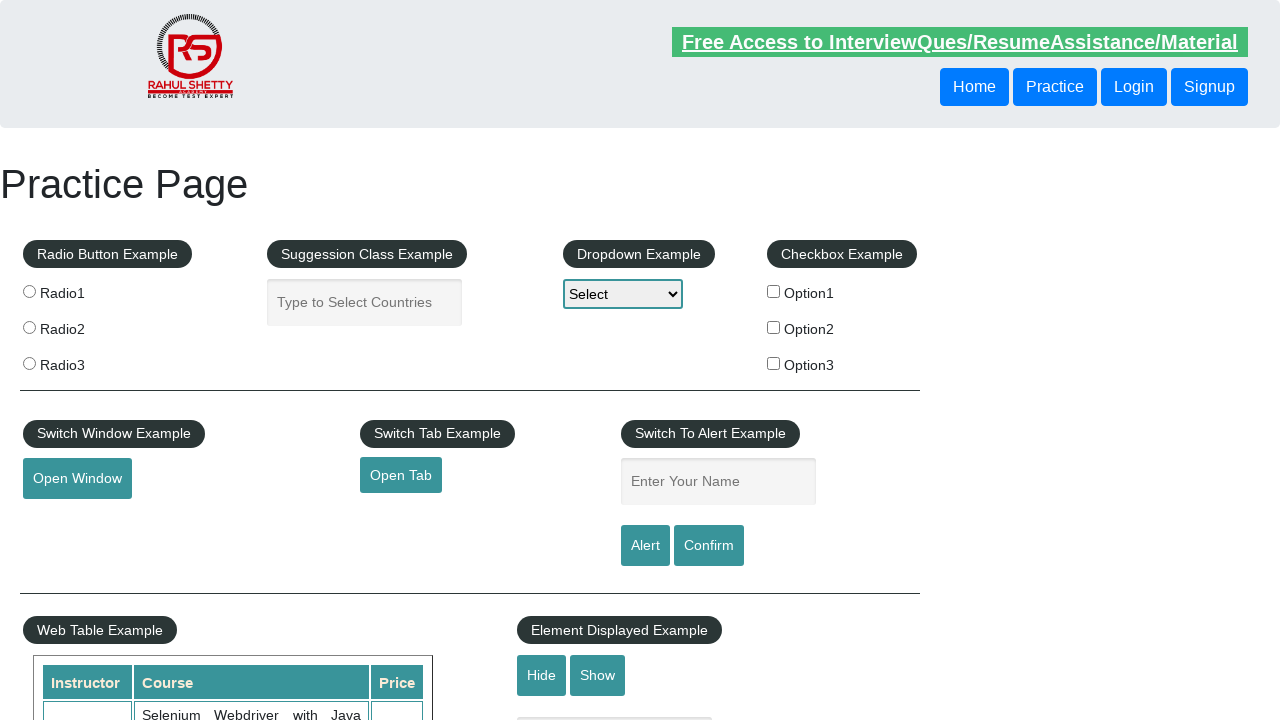

Scrolled down 600px to view the table
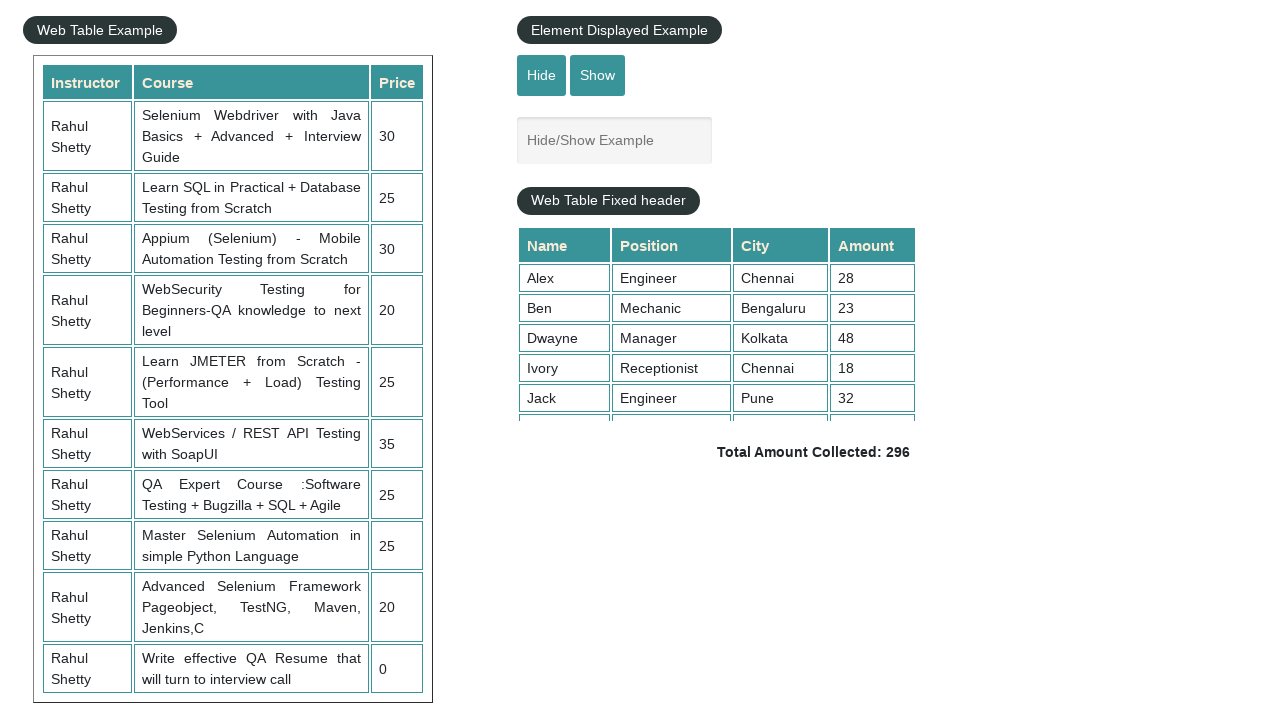

Table with name 'courses' is now visible
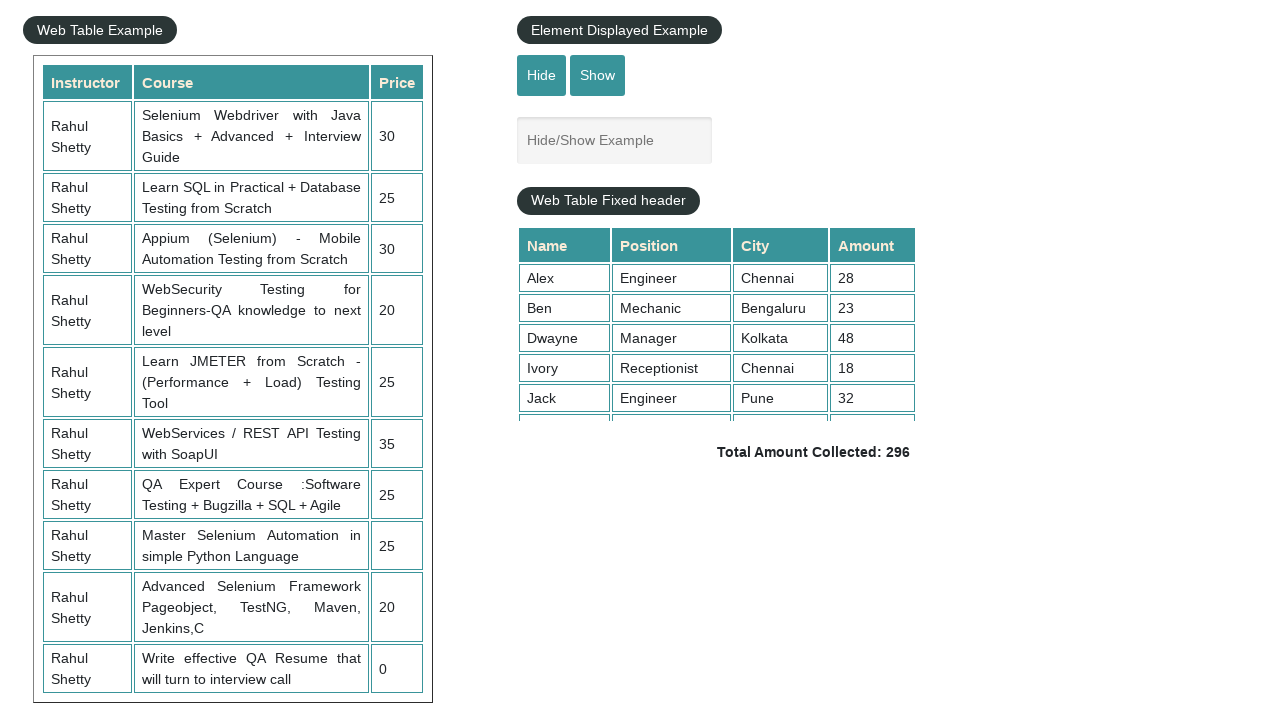

Retrieved row count: 11
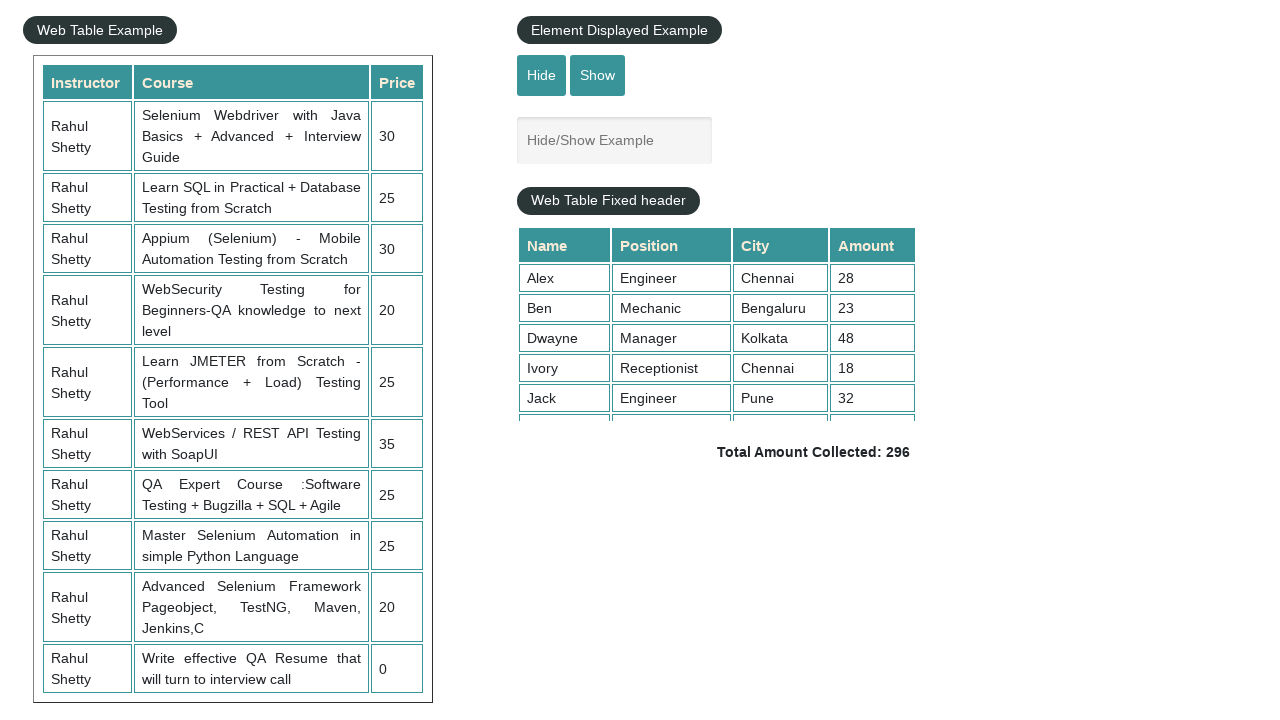

Retrieved column count: 3
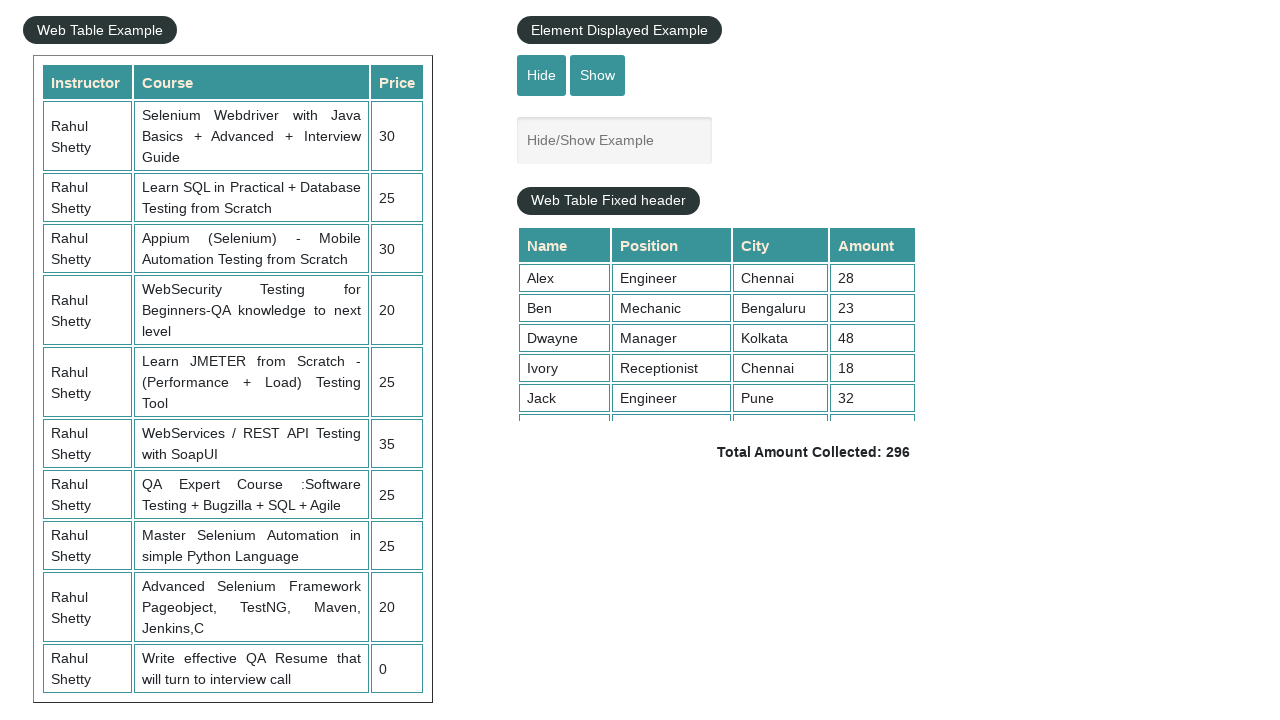

Extracted instructor name from third row: Rahul Shetty
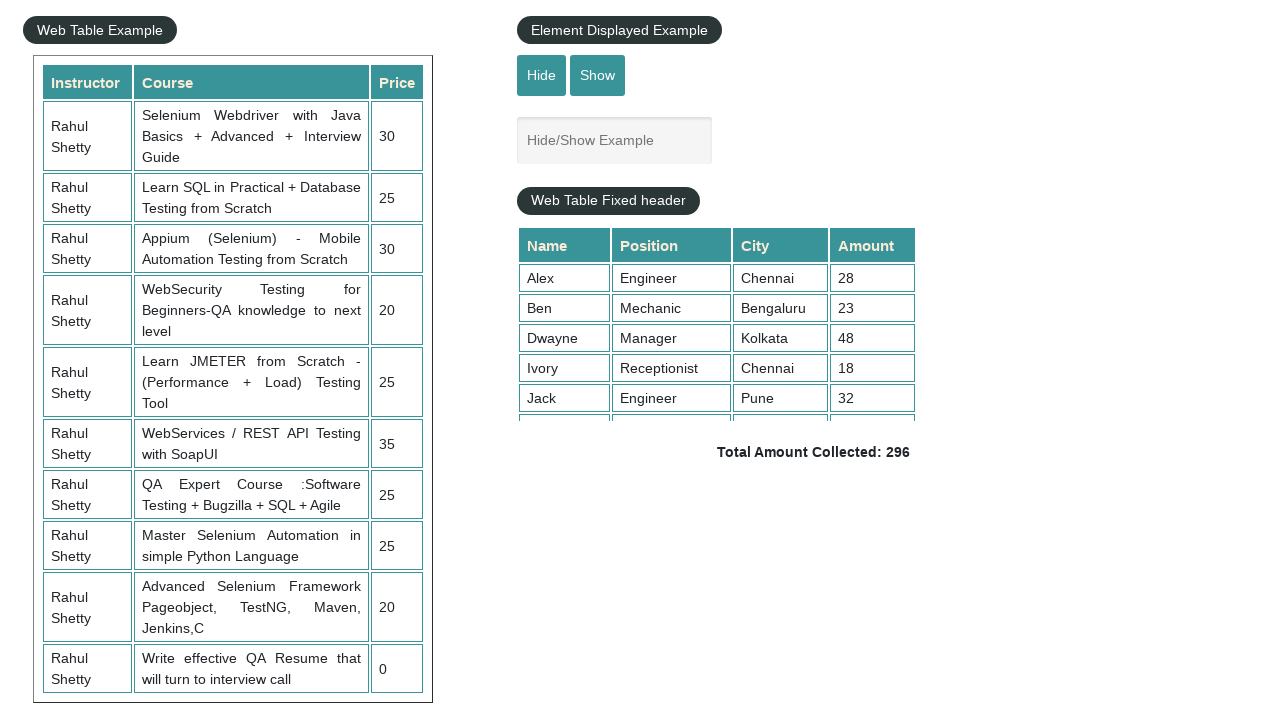

Extracted course name from third row: Learn SQL in Practical + Database Testing from Scratch
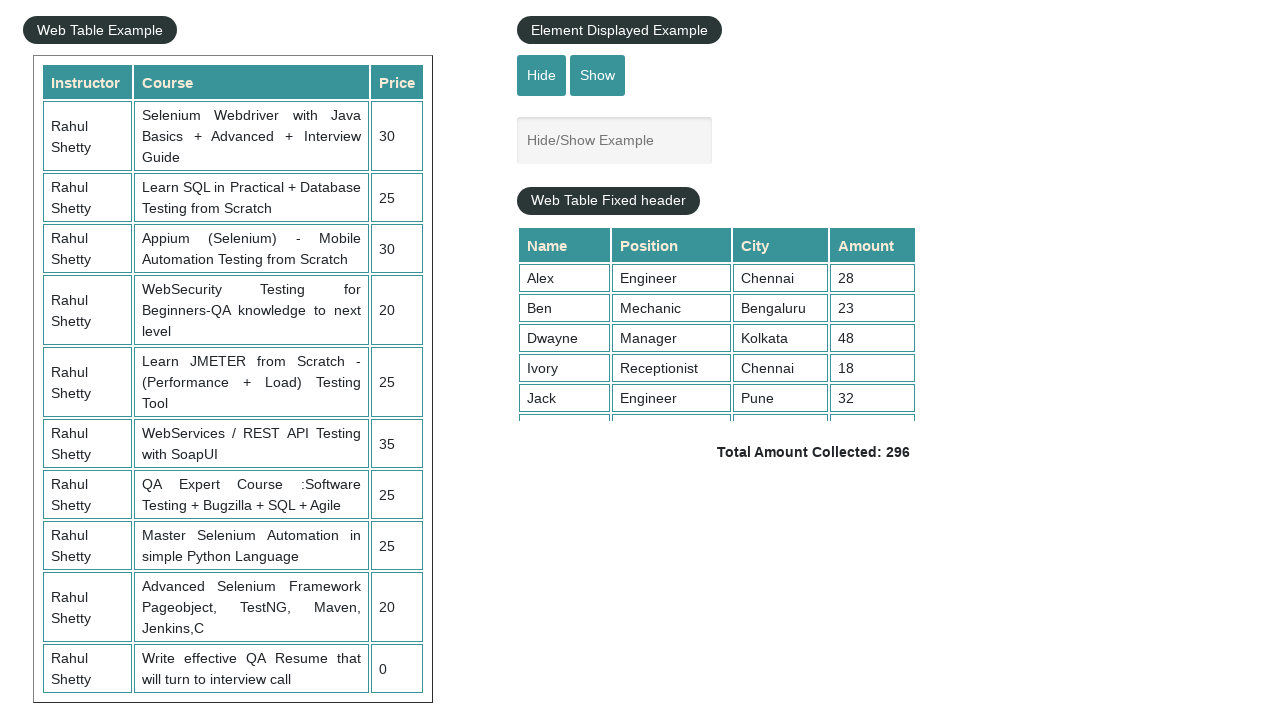

Extracted price text from third row: 25
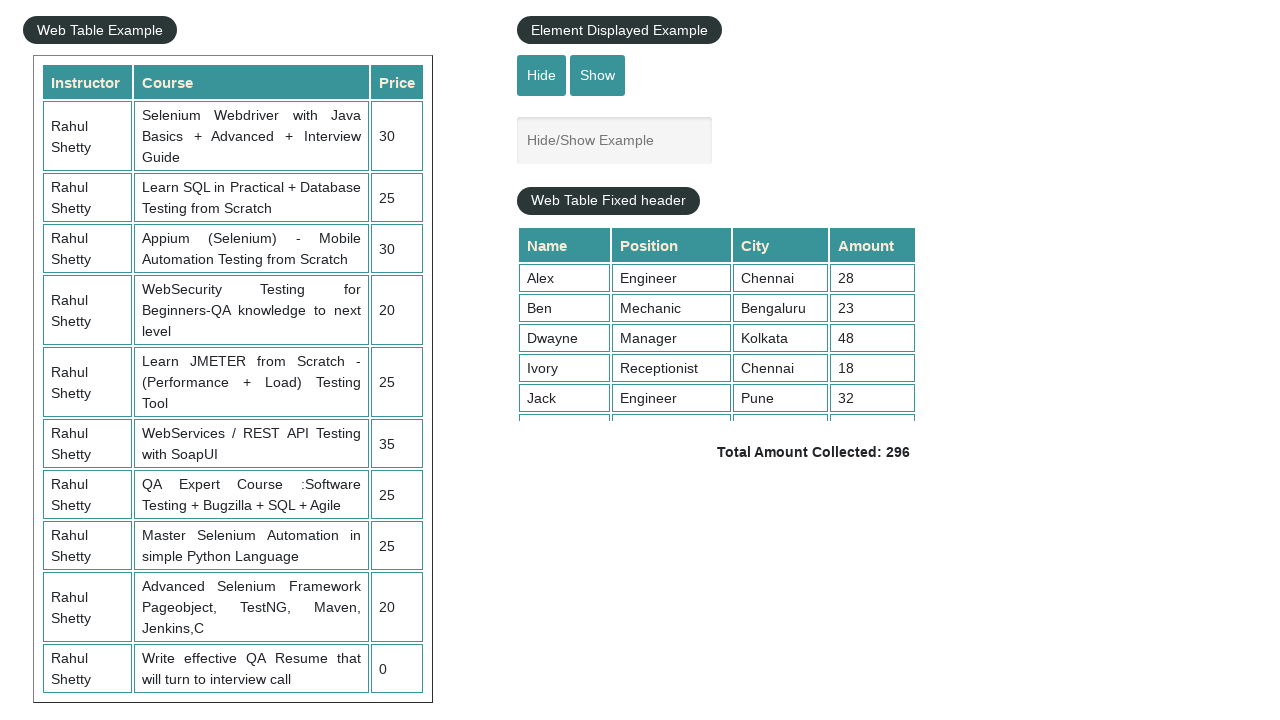

Converted price to integer: 25
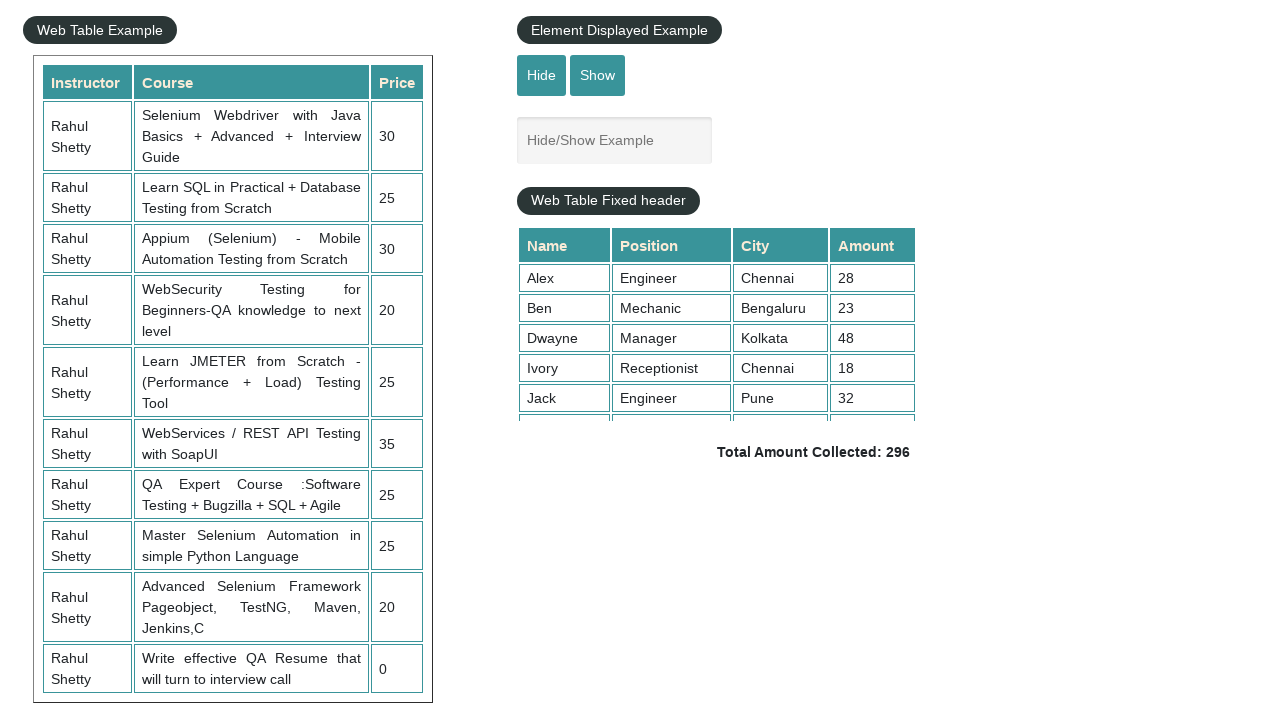

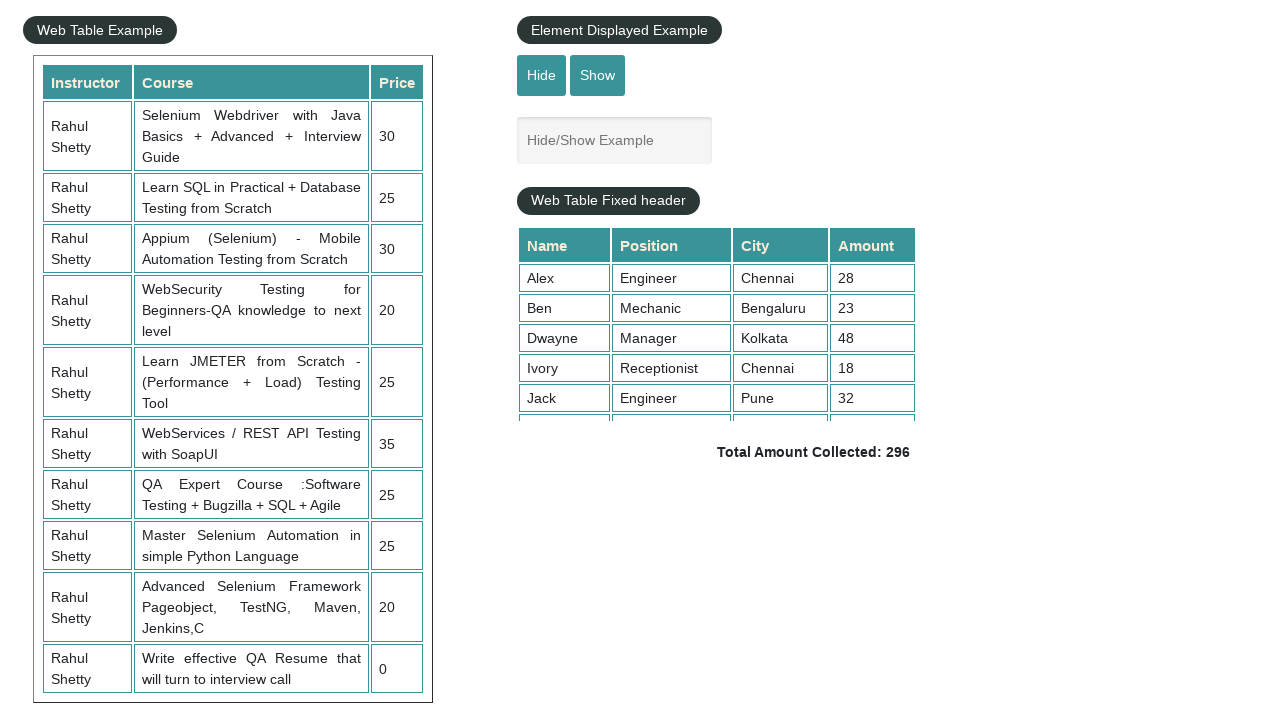